Tests checkbox handling functionality by selecting individual checkboxes, selecting all checkboxes, and selecting multiple checkboxes on a practice automation page

Starting URL: https://rahulshettyacademy.com/AutomationPractice/

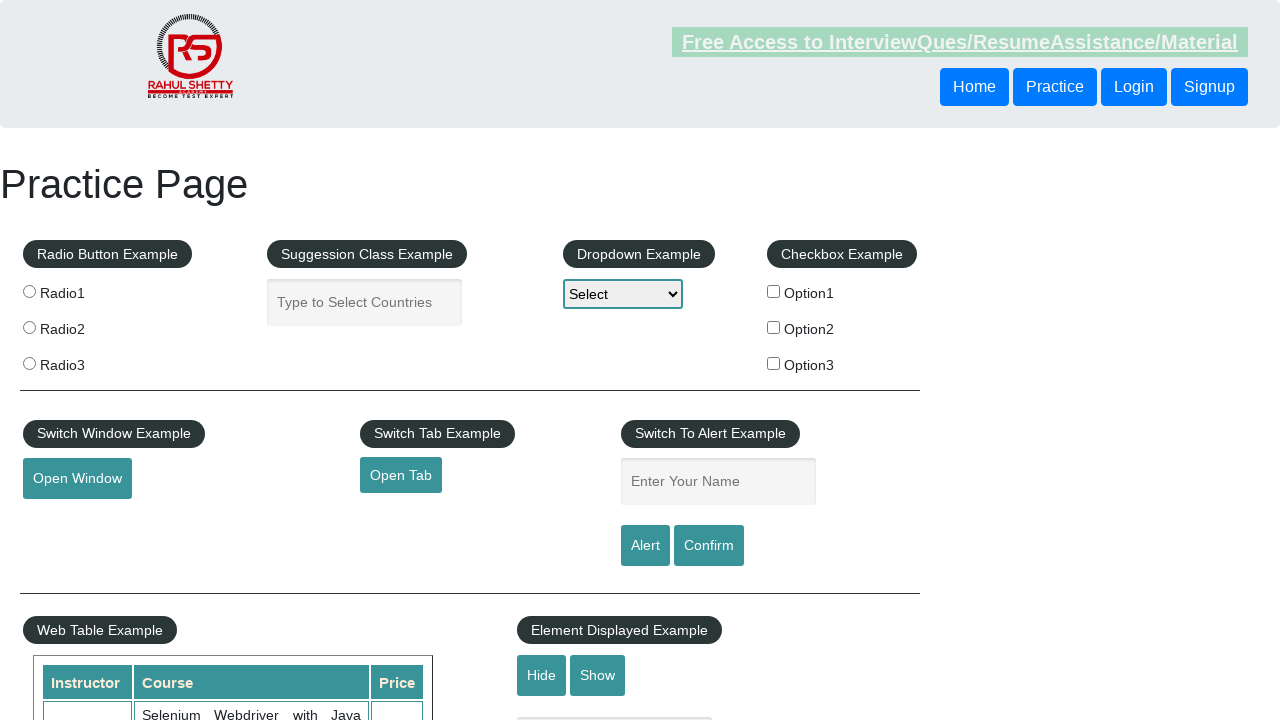

Clicked the first checkbox (Option 1) at (774, 291) on input#checkBoxOption1
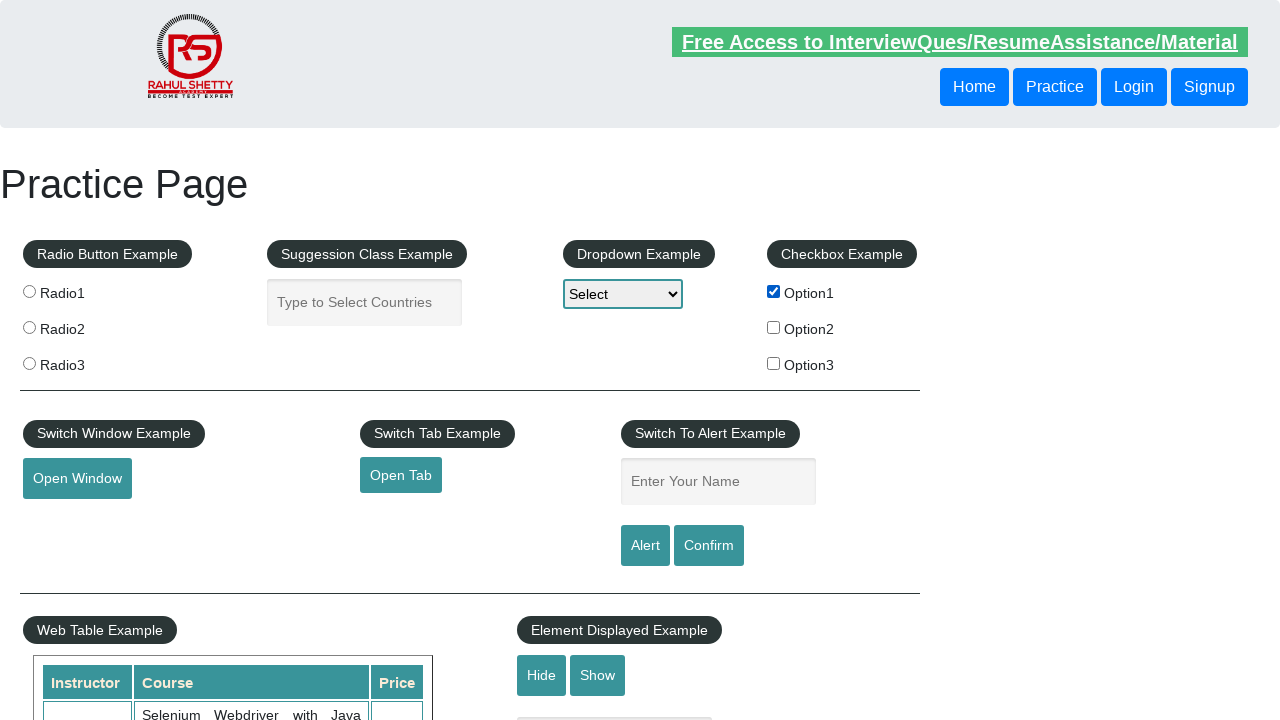

Verified first checkbox is visible
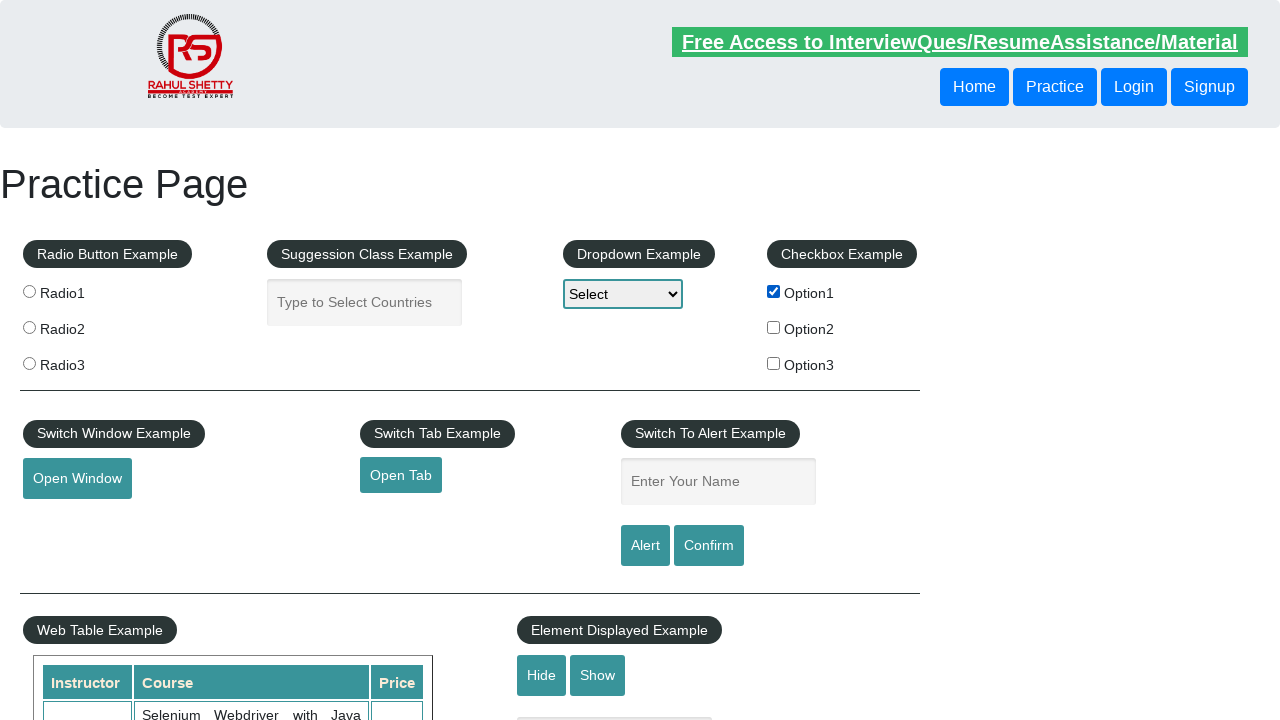

Verified first checkbox is enabled
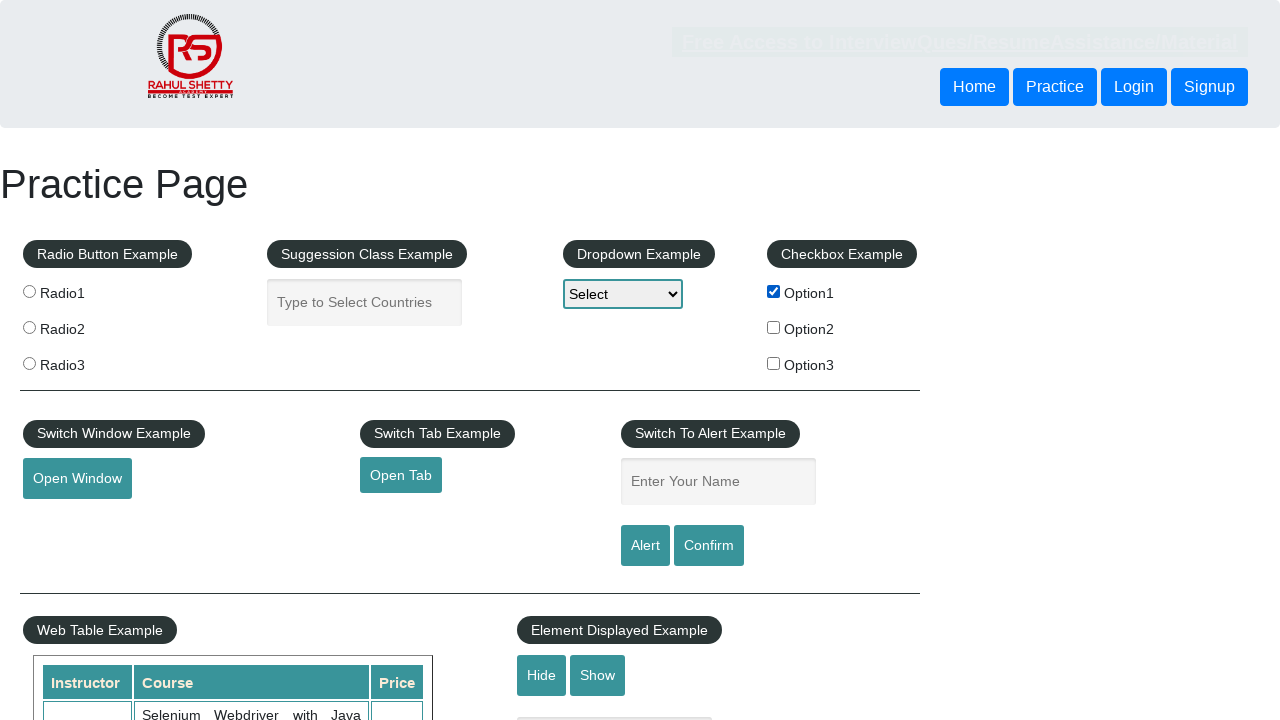

Verified first checkbox is checked
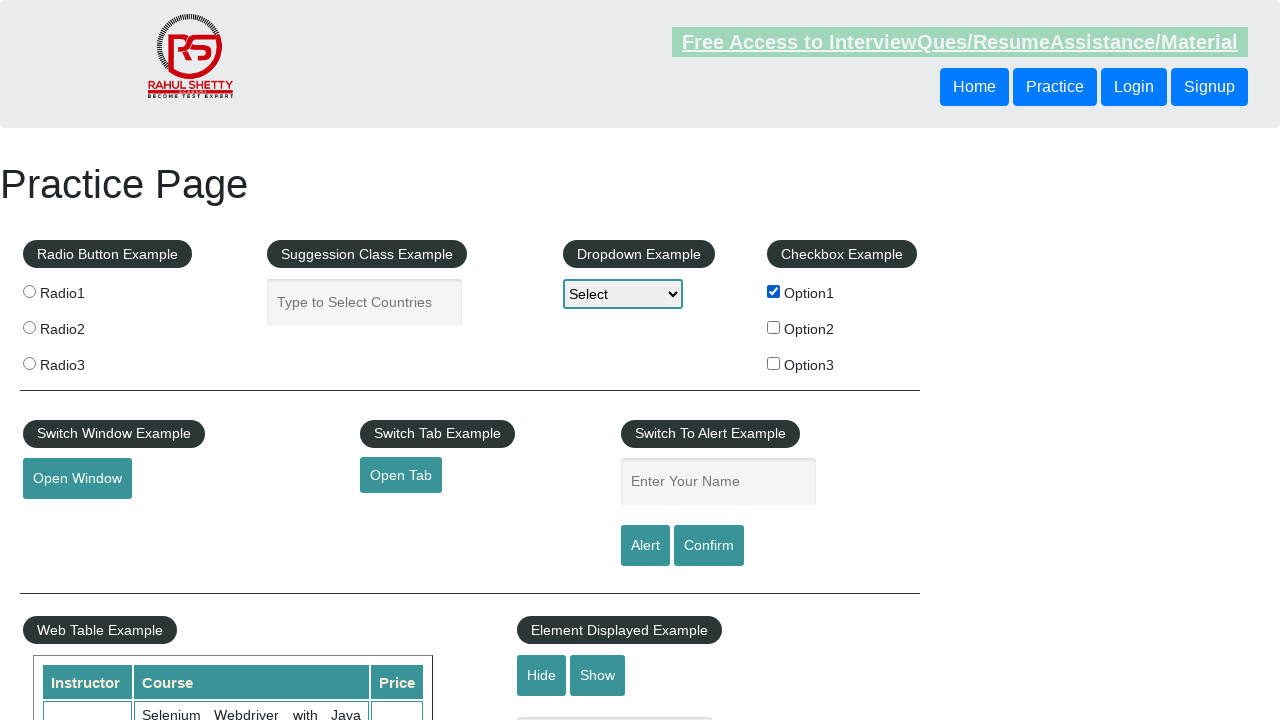

Located all checkboxes on the page, count: 3
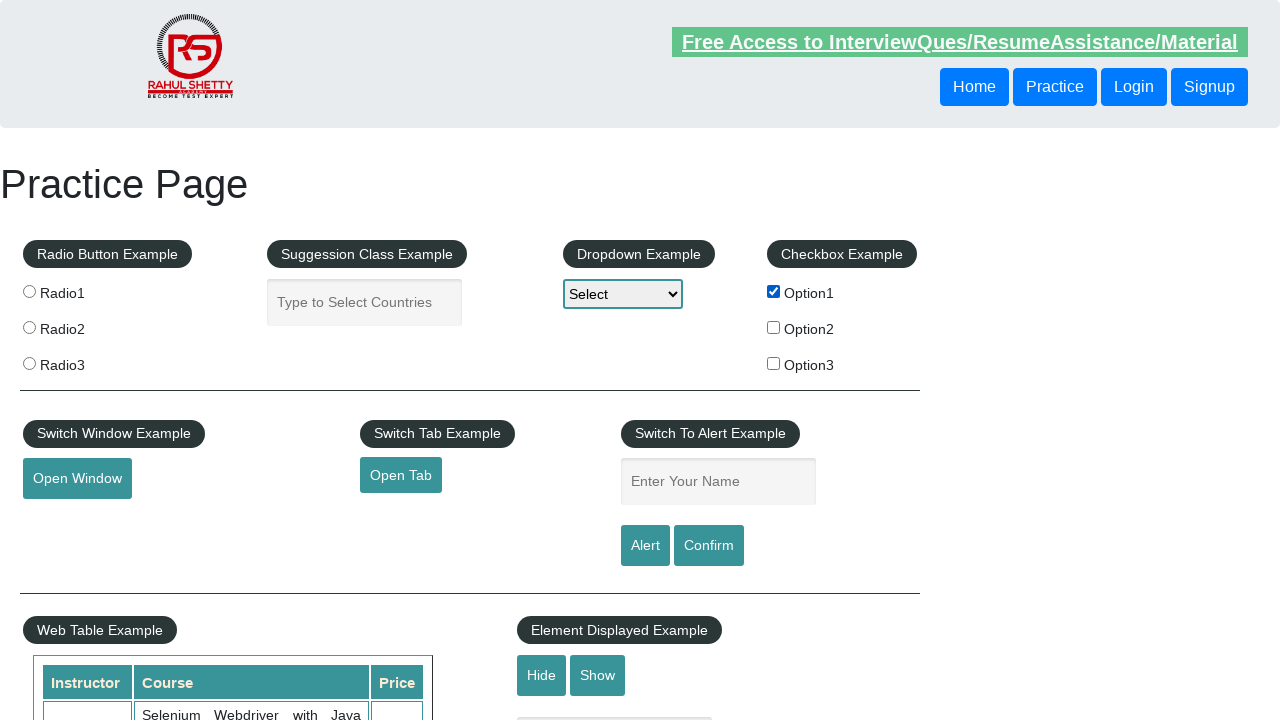

Clicked checkbox at index 0 to select all at (774, 291) on input[type='checkbox'] >> nth=0
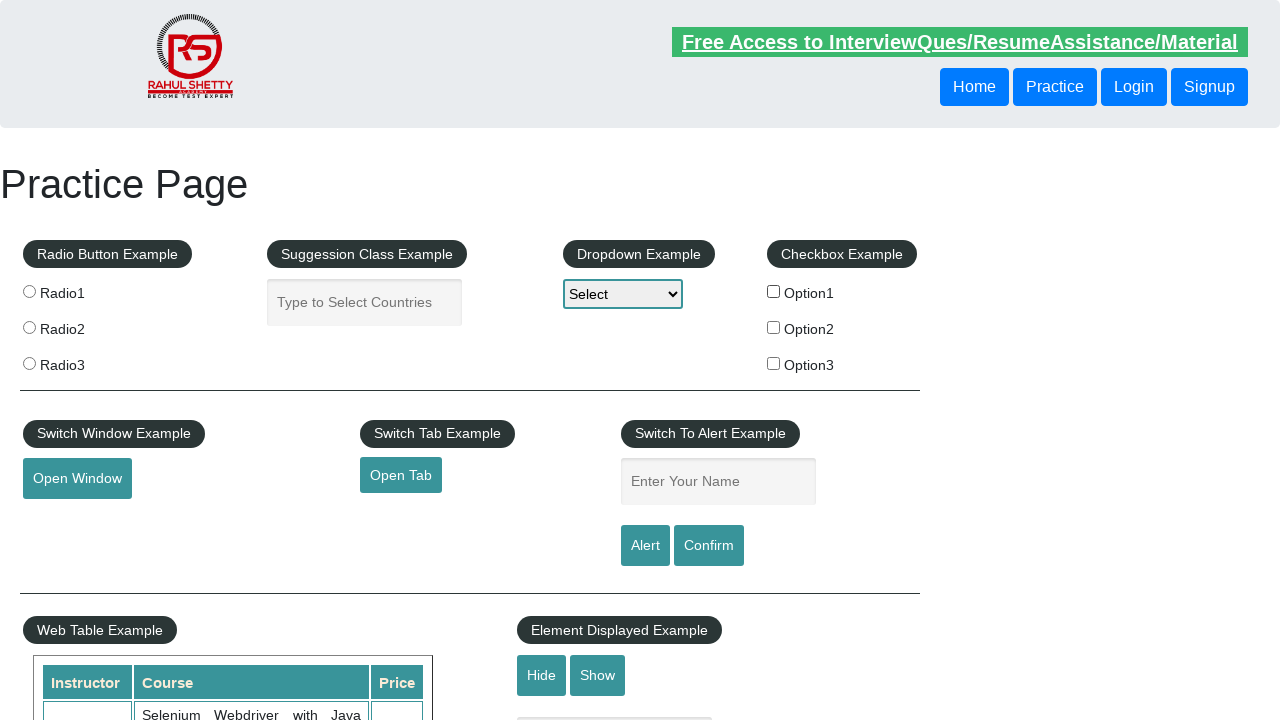

Clicked checkbox at index 1 to select all at (774, 327) on input[type='checkbox'] >> nth=1
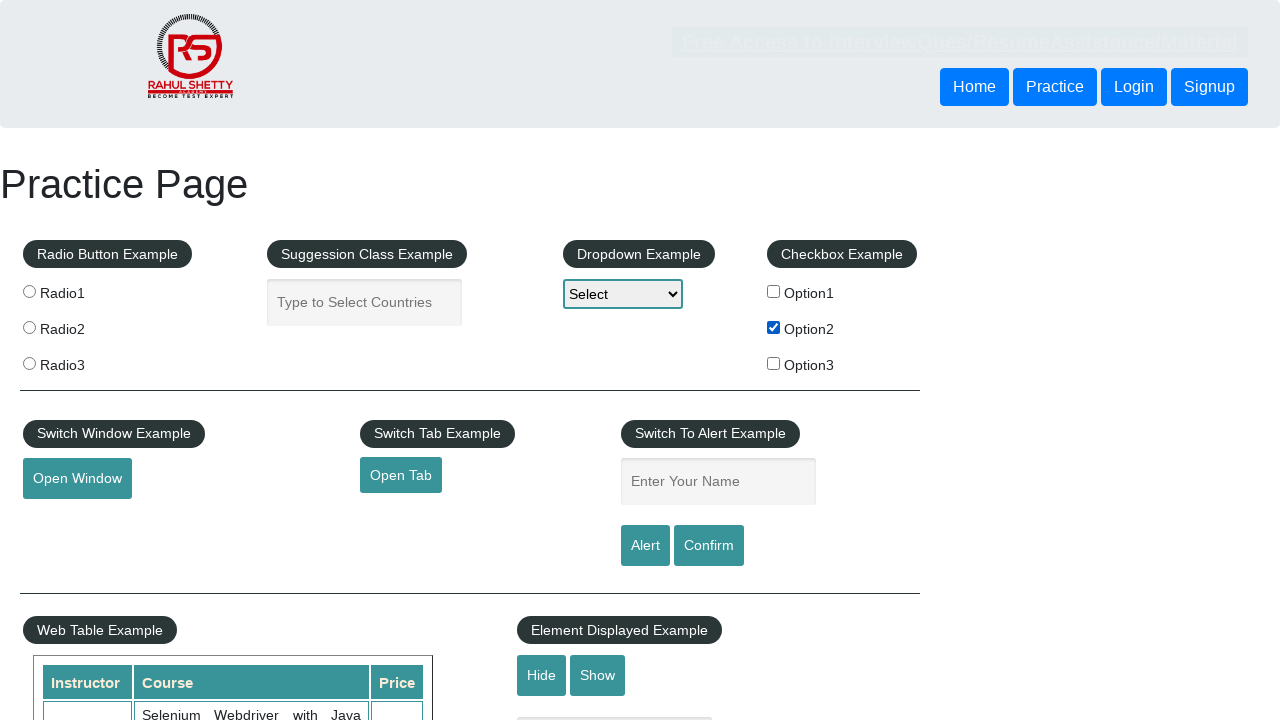

Clicked checkbox at index 2 to select all at (774, 363) on input[type='checkbox'] >> nth=2
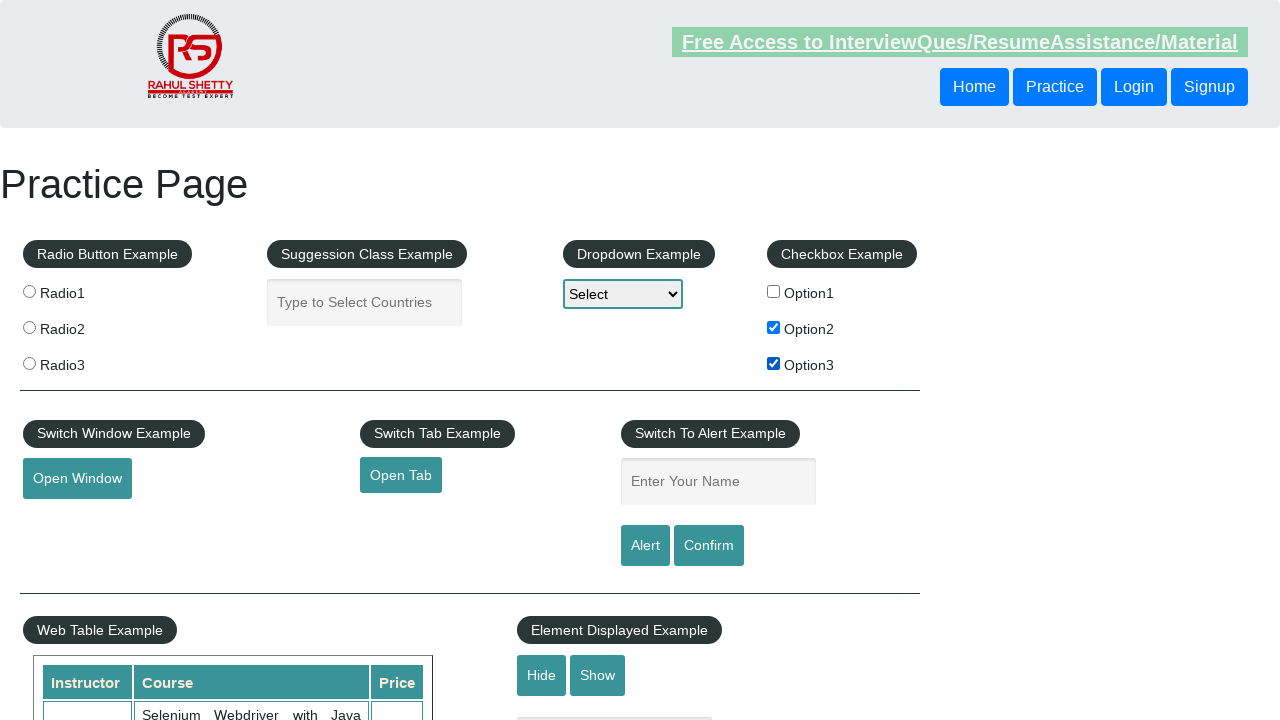

Toggled checkbox at index 0 at (774, 291) on input[type='checkbox'] >> nth=0
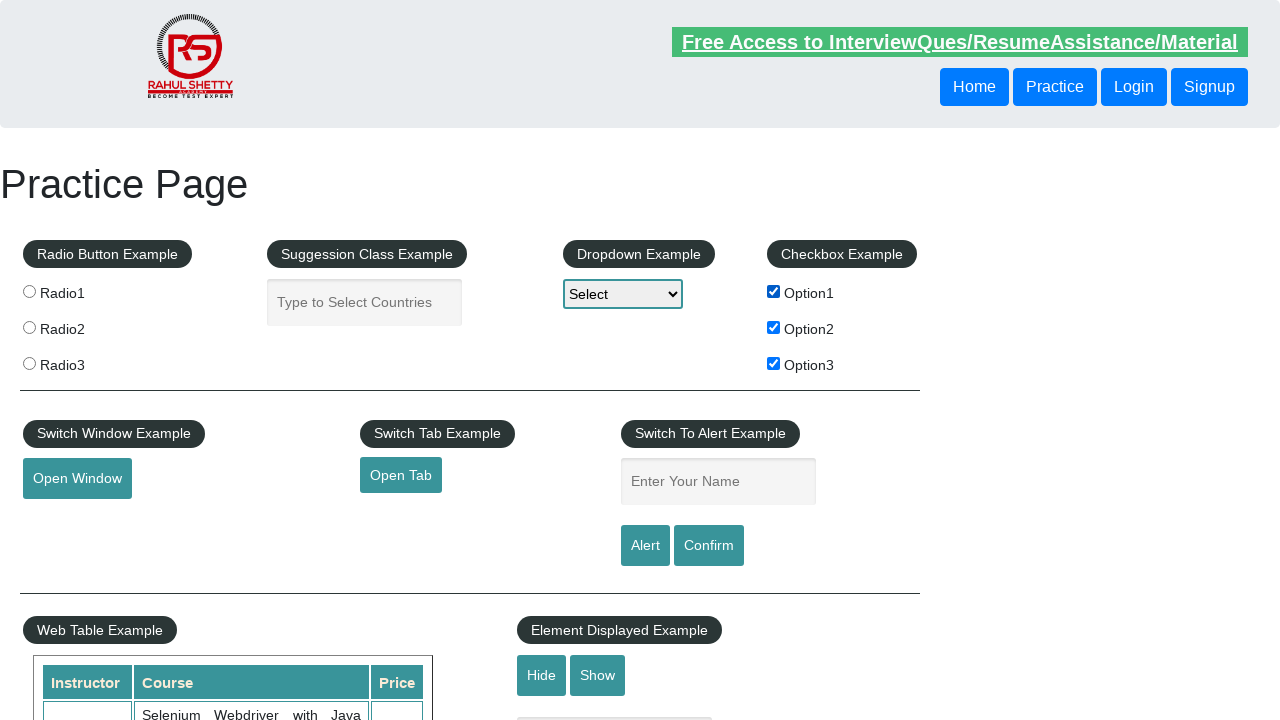

Toggled checkbox at index 1 at (774, 327) on input[type='checkbox'] >> nth=1
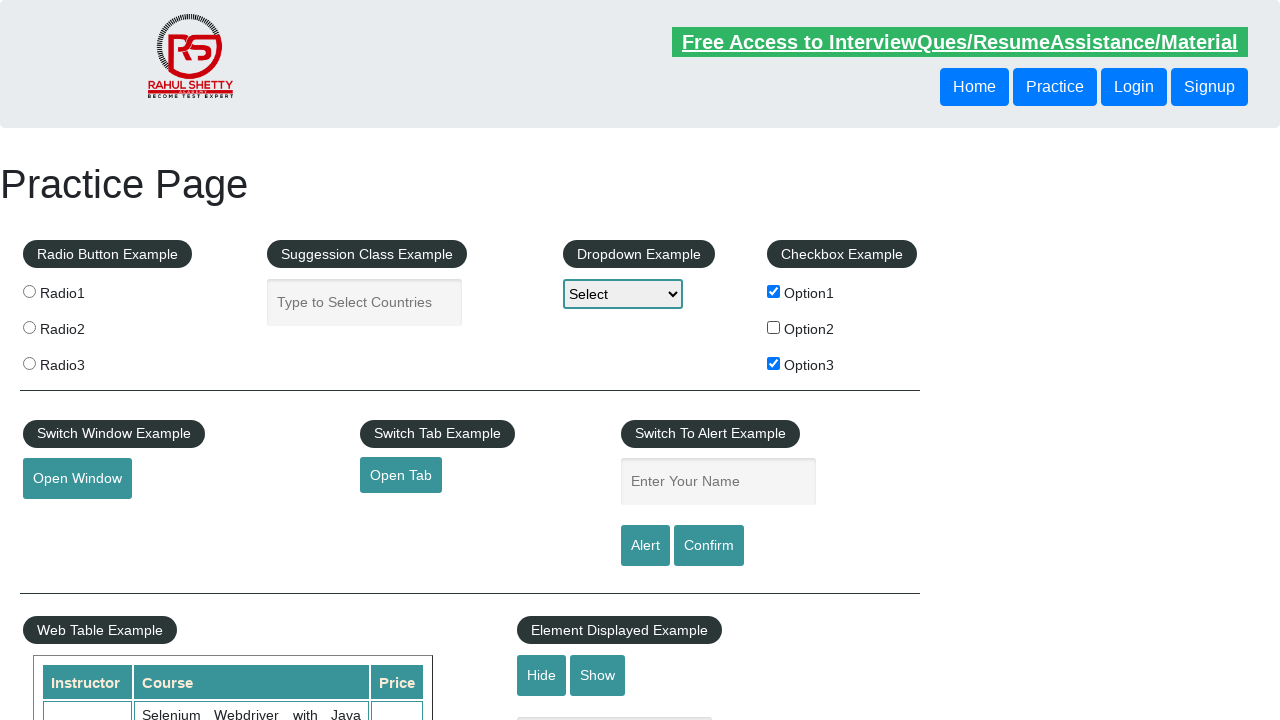

Toggled checkbox at index 2 at (774, 363) on input[type='checkbox'] >> nth=2
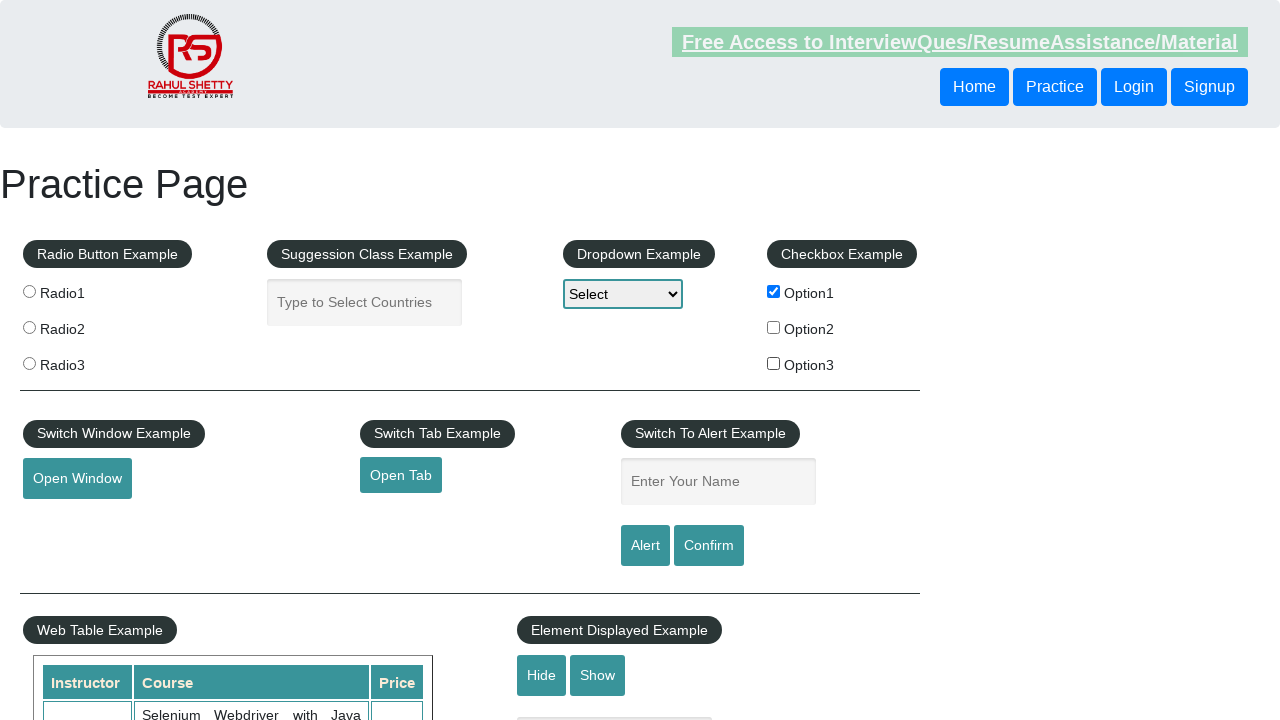

Clicked checkbox at index 0 to select first two checkboxes at (774, 291) on input[type='checkbox'] >> nth=0
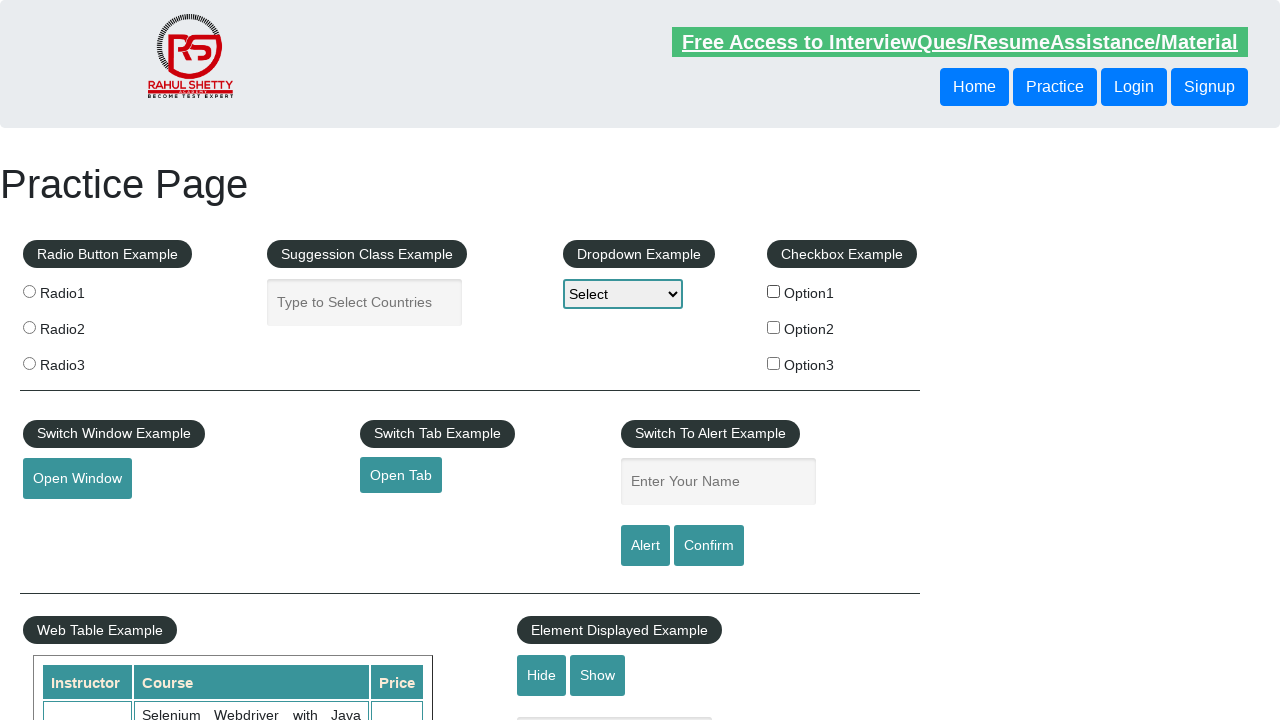

Clicked checkbox at index 1 to select first two checkboxes at (774, 327) on input[type='checkbox'] >> nth=1
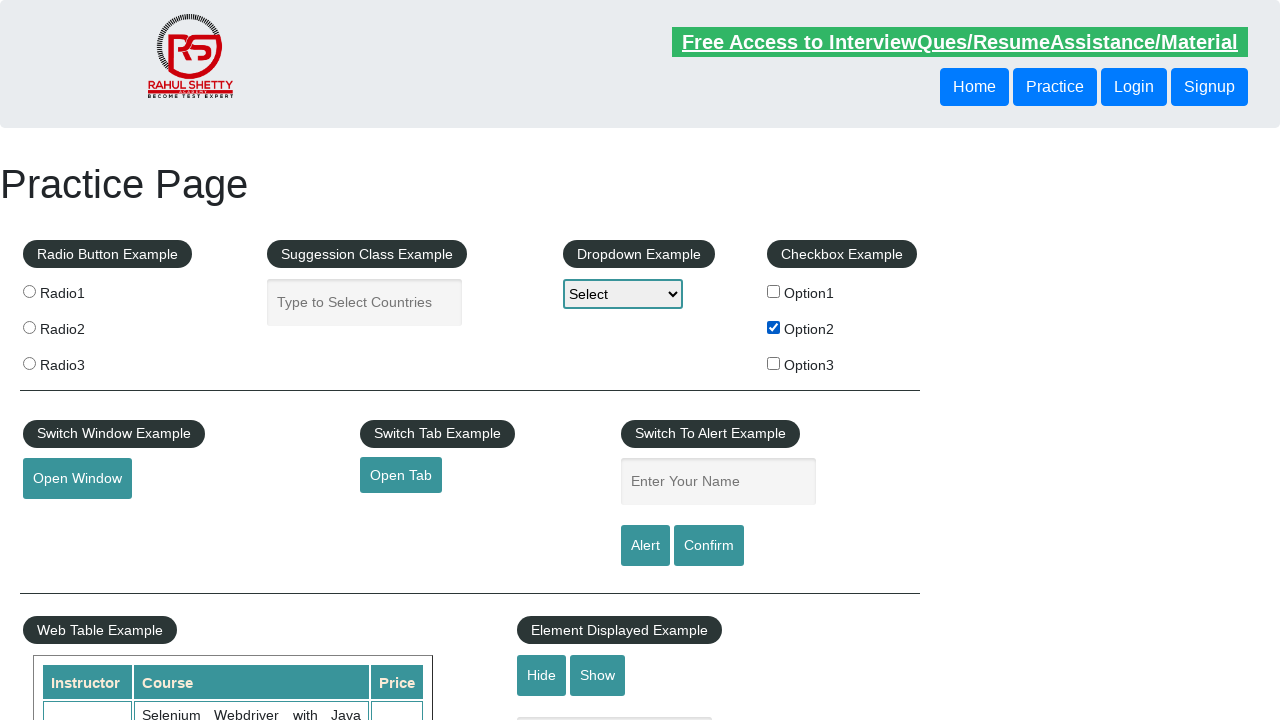

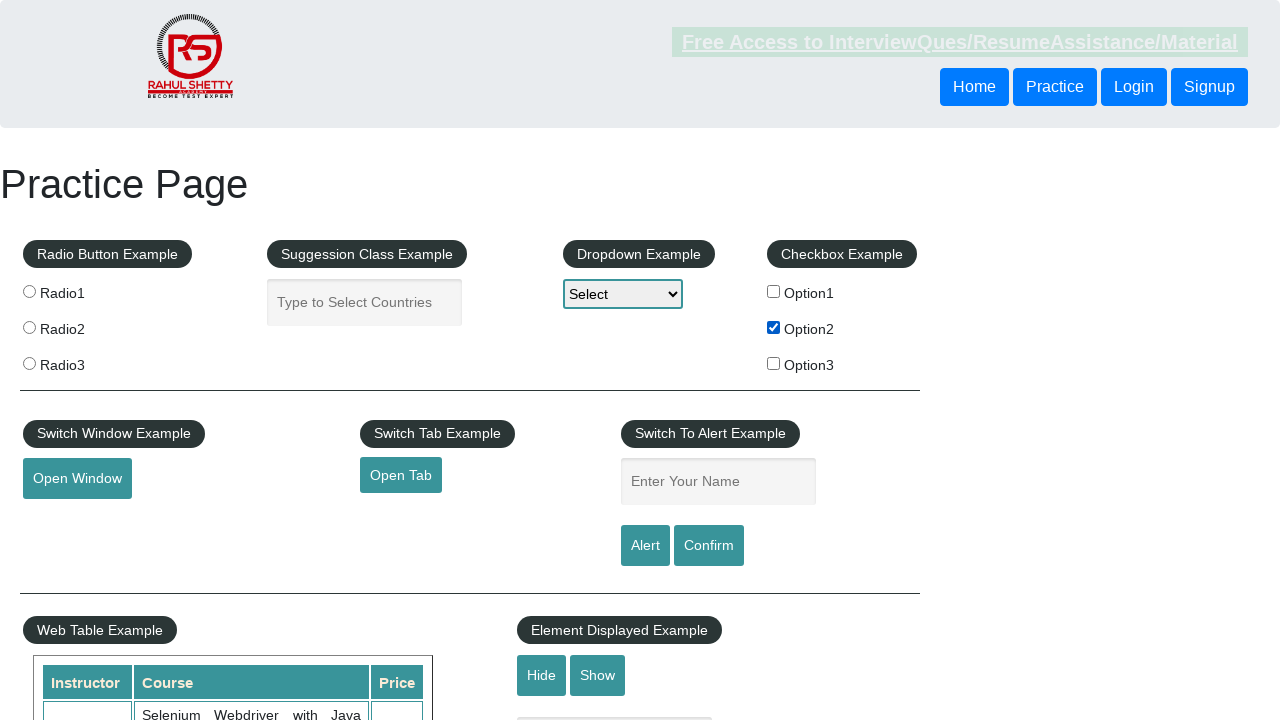